Tests handling of JavaScript alerts on a practice page - accepts a simple alert, dismisses a confirmation dialog, and enters text into a prompt alert before accepting it.

Starting URL: https://www.tutorialspoint.com/selenium/practice/alerts.php

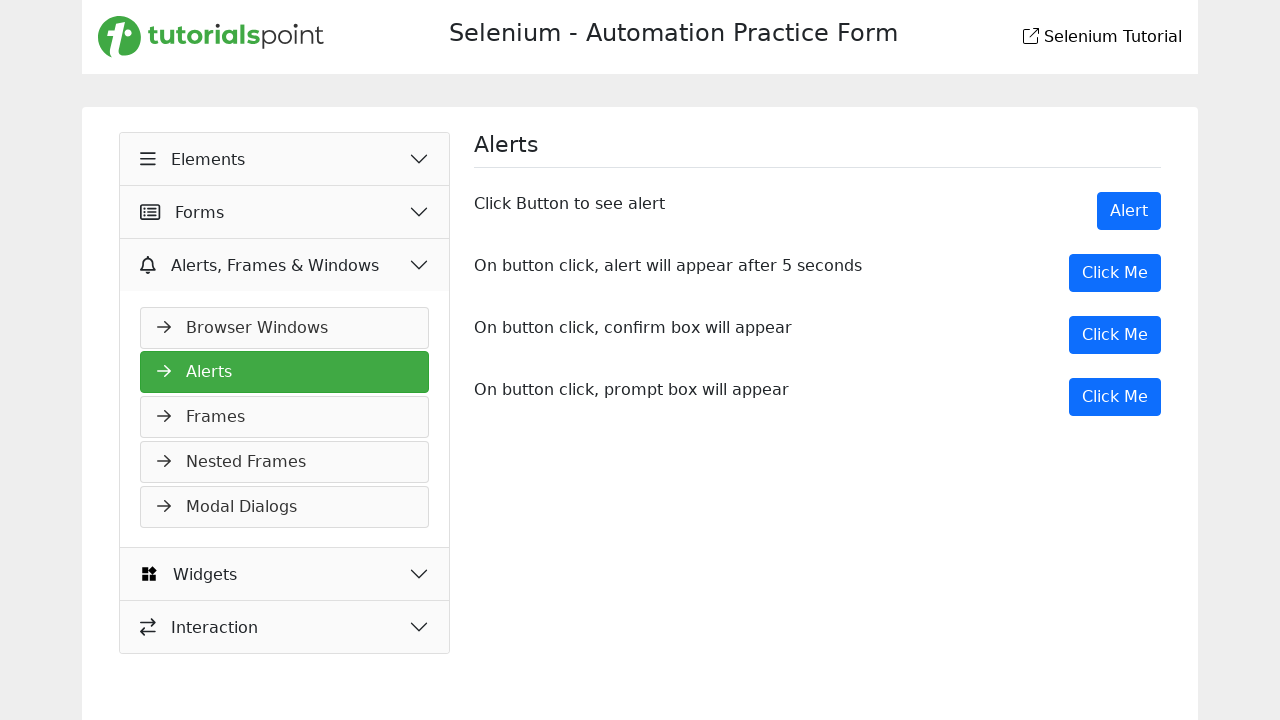

Clicked button to trigger simple alert at (1129, 211) on button[onclick='showAlert()']
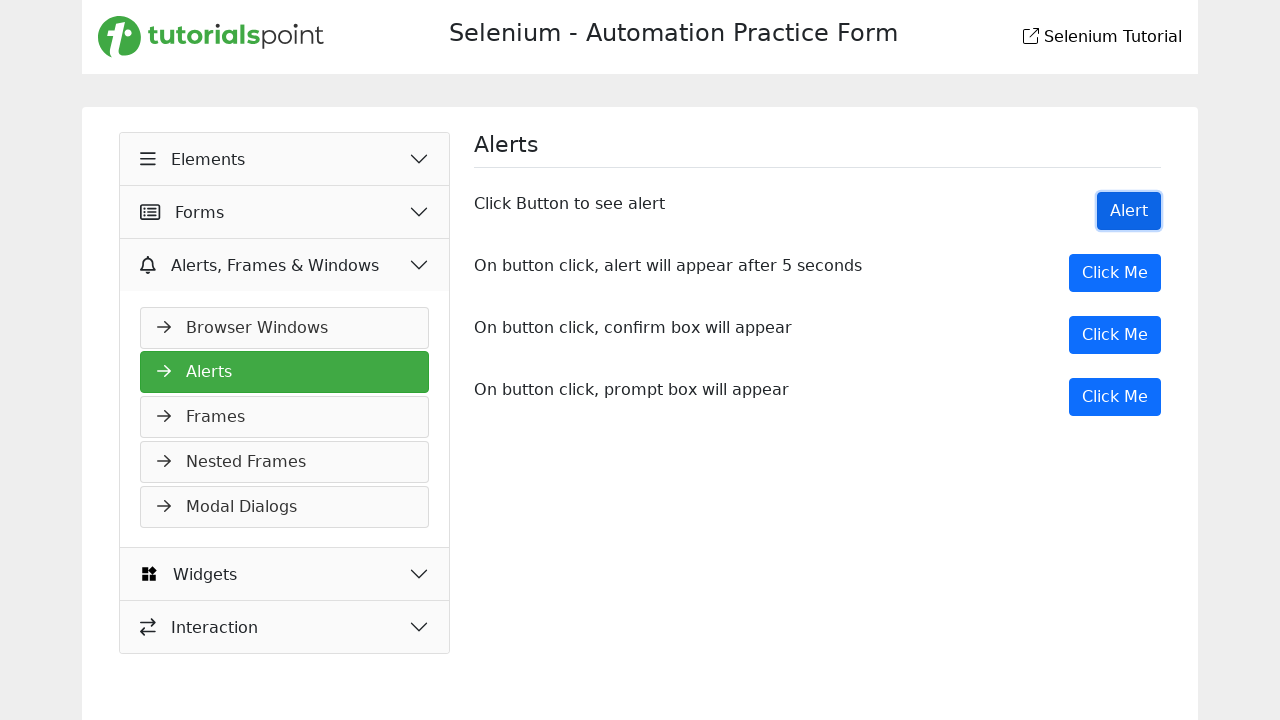

Set up dialog handler to accept alerts
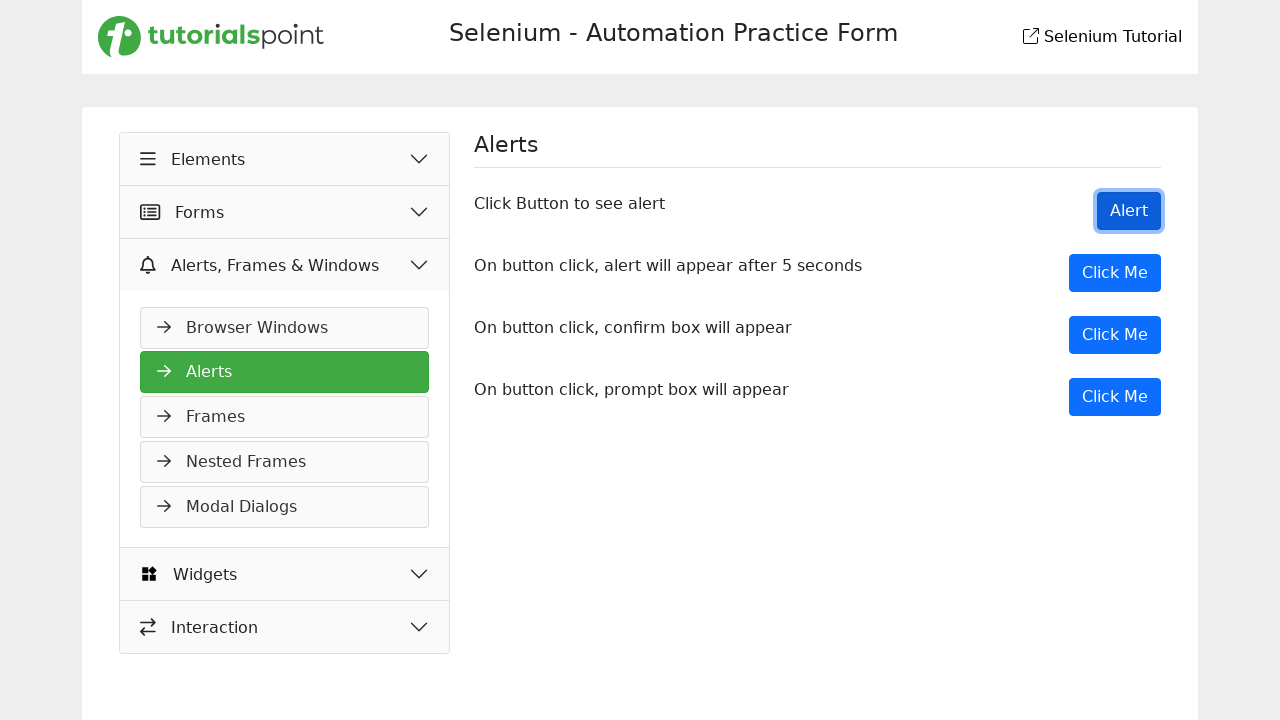

Waited for alert handling to complete
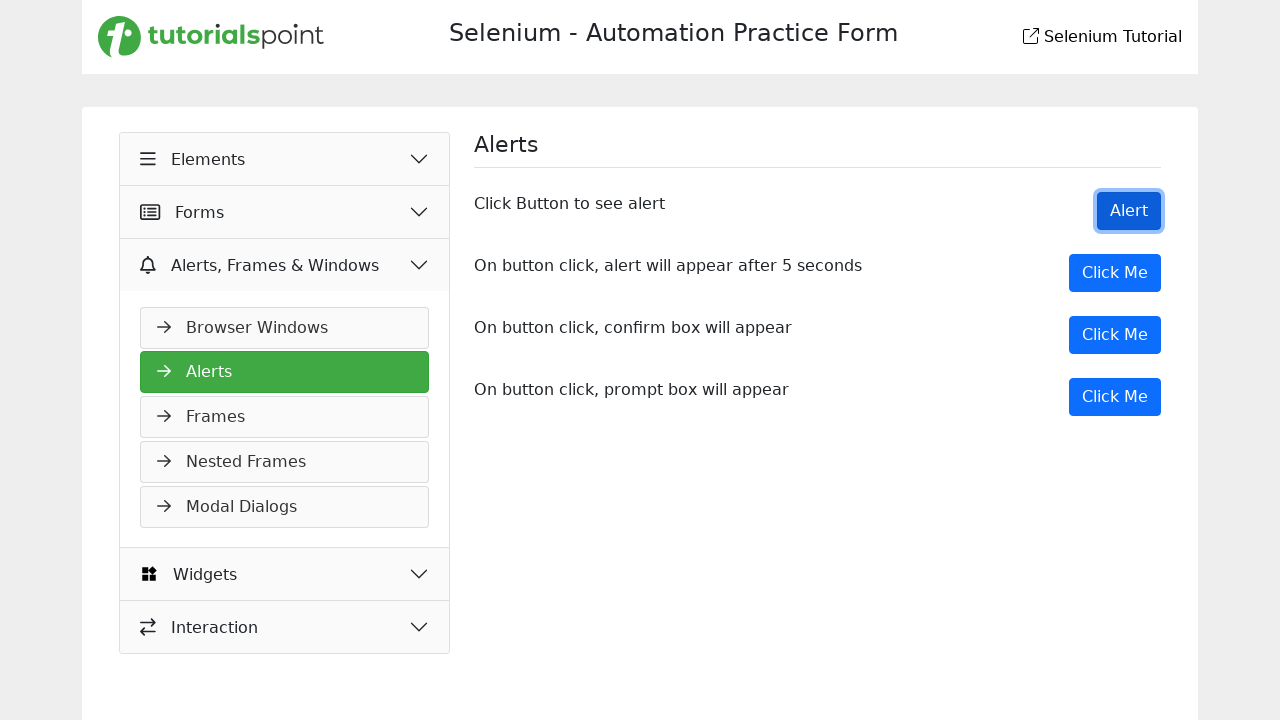

Clicked button to trigger confirmation dialog at (1115, 335) on button[onclick='myDesk()']
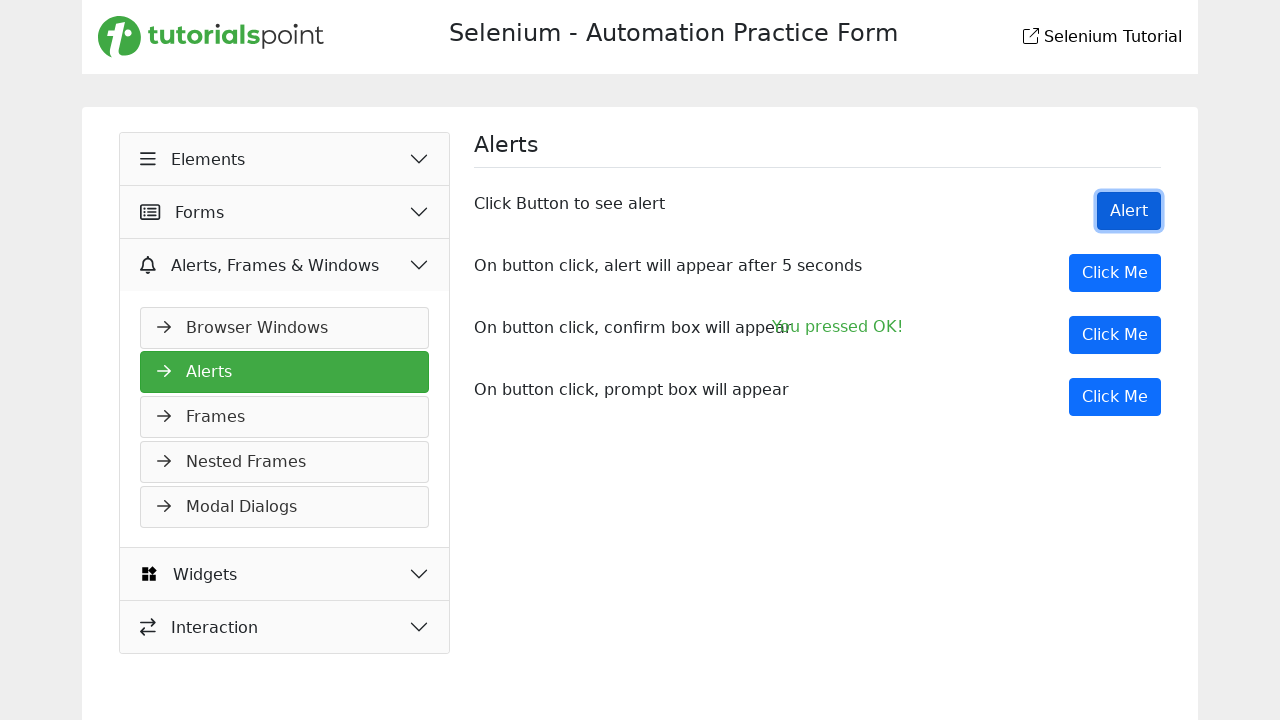

Set up dialog handler to dismiss confirmation dialogs
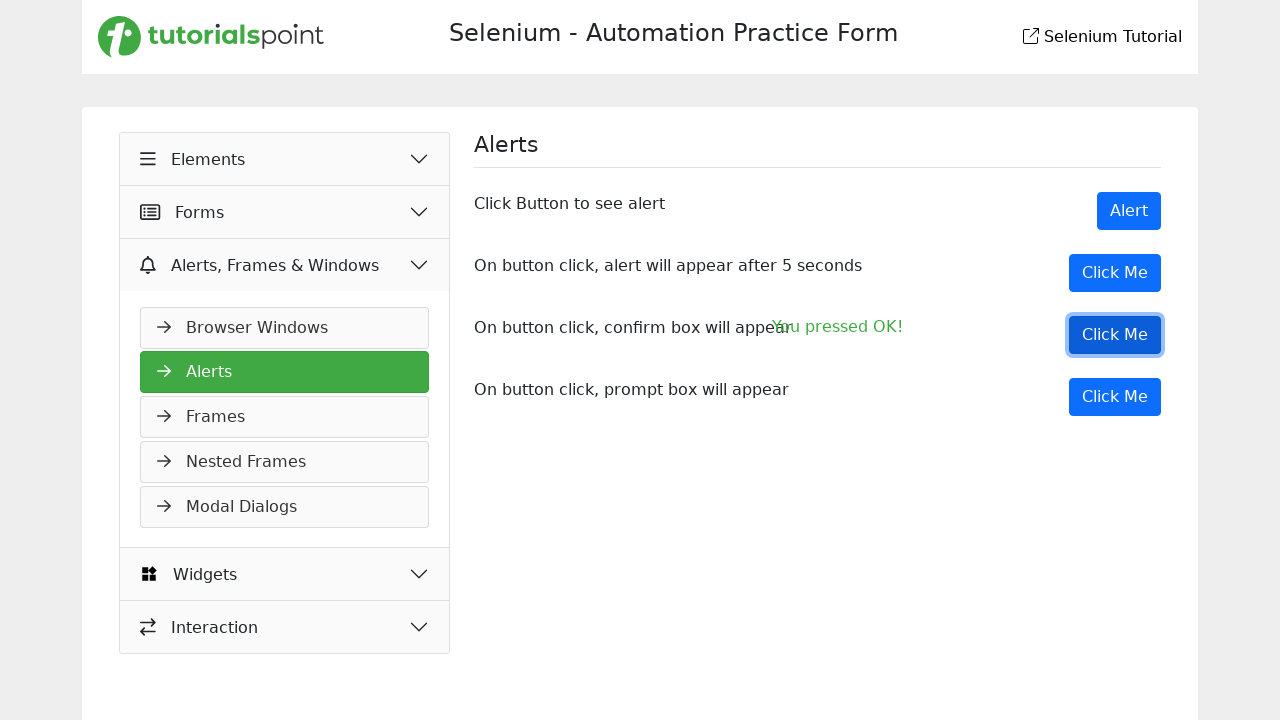

Waited for confirmation dialog handling to complete
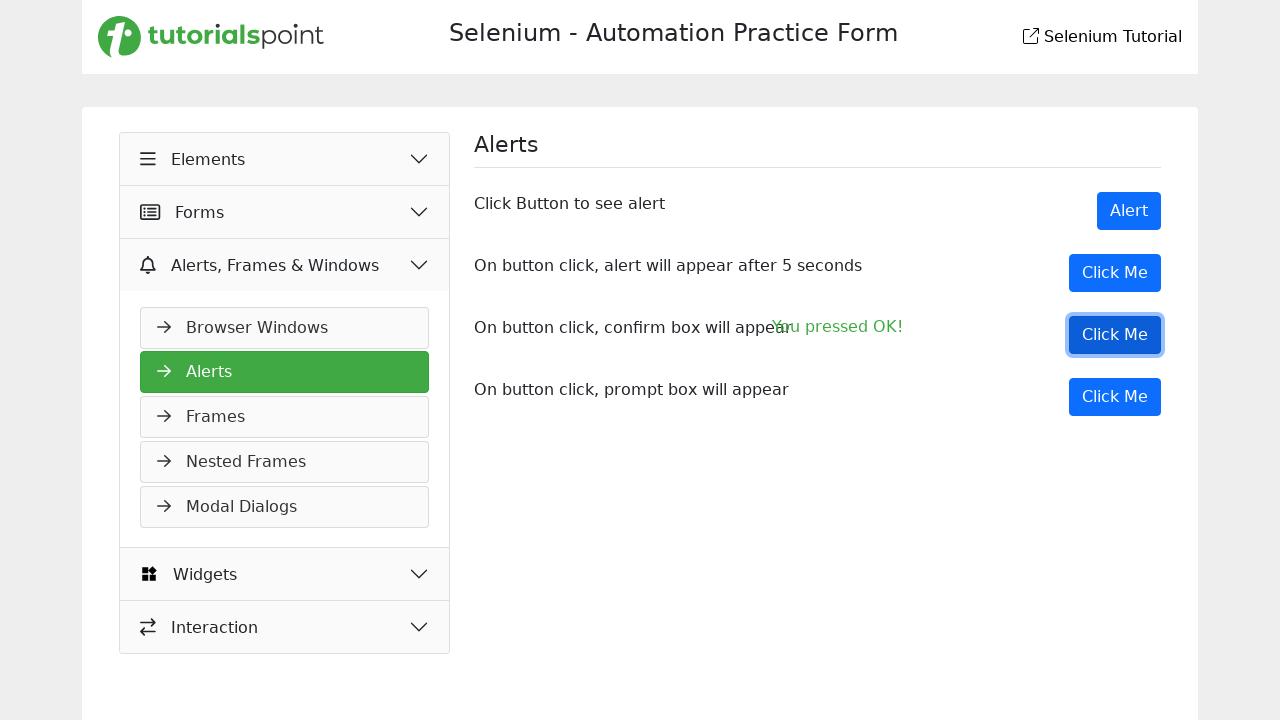

Clicked button to trigger prompt alert at (1115, 397) on button[onclick='myPromp()']
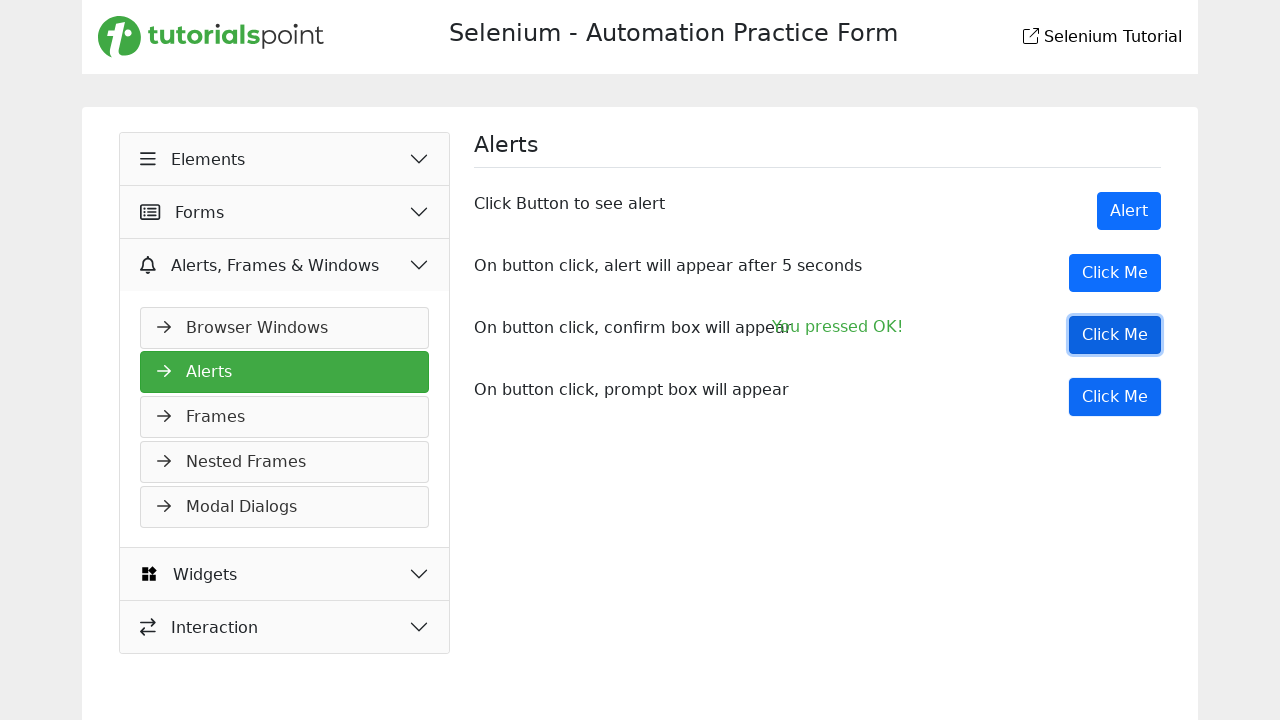

Set up dialog handler to accept prompt with text 'Test Prompt Alert'
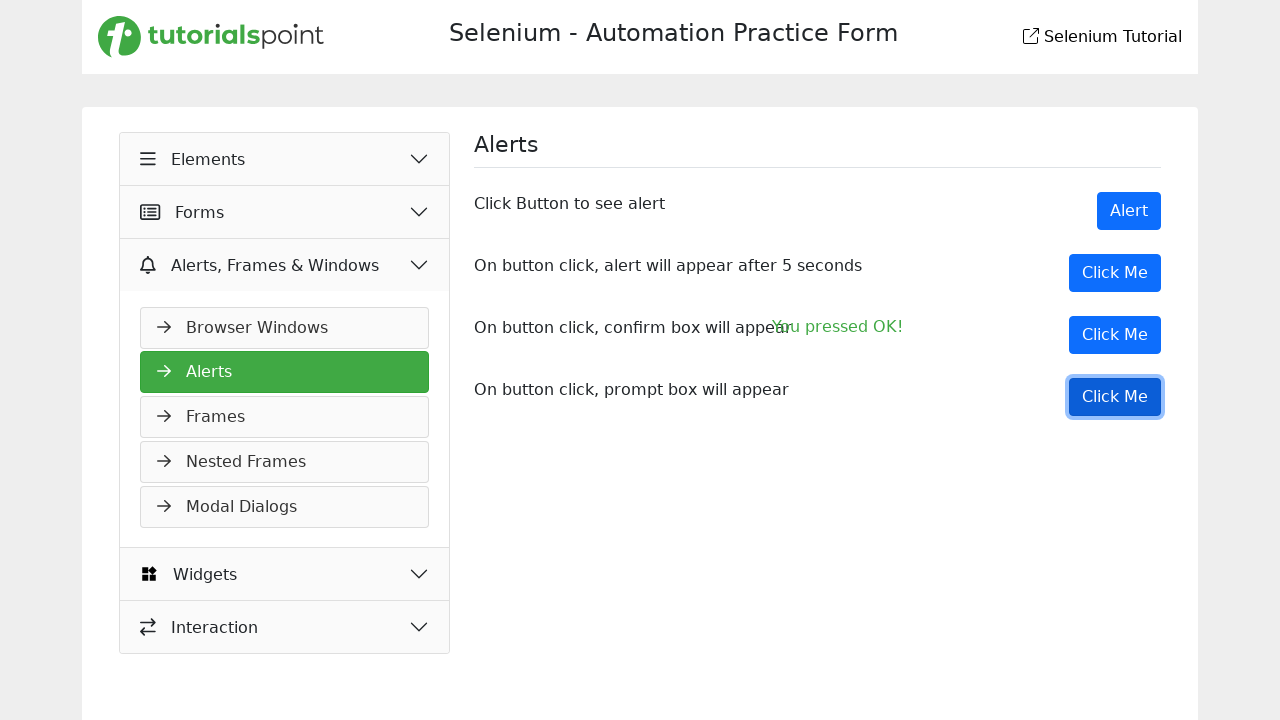

Waited for prompt alert handling to complete
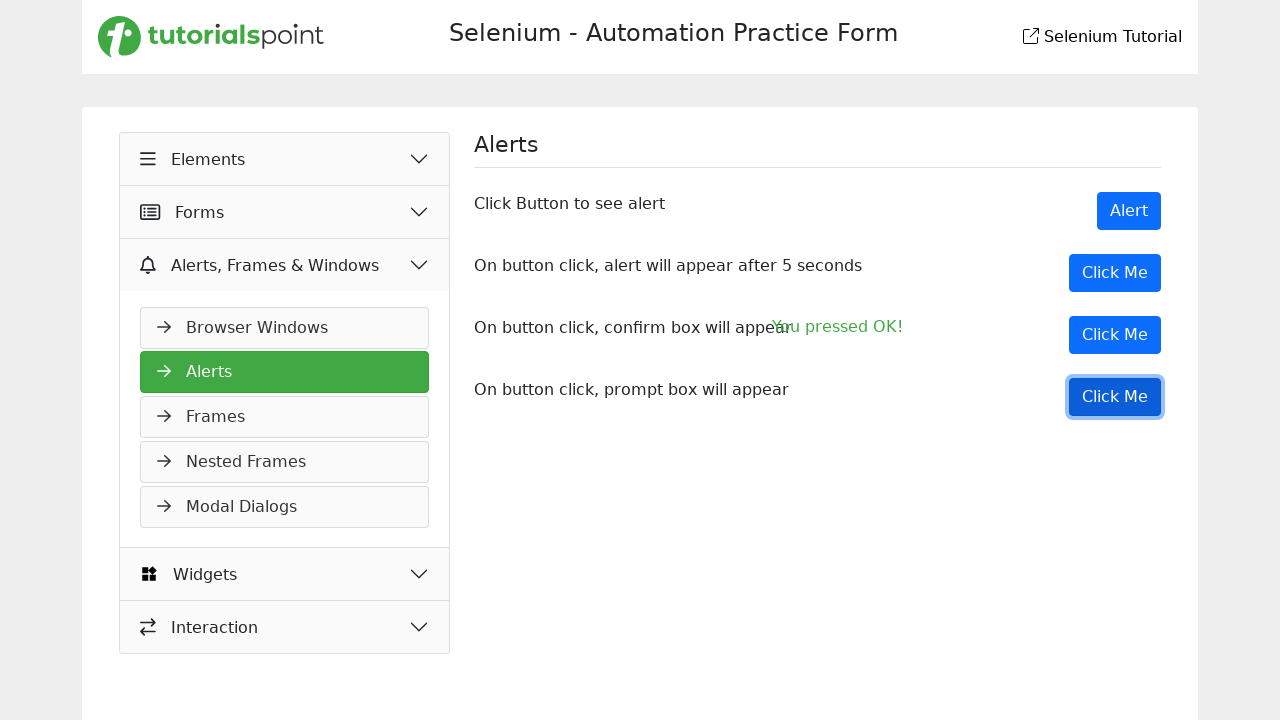

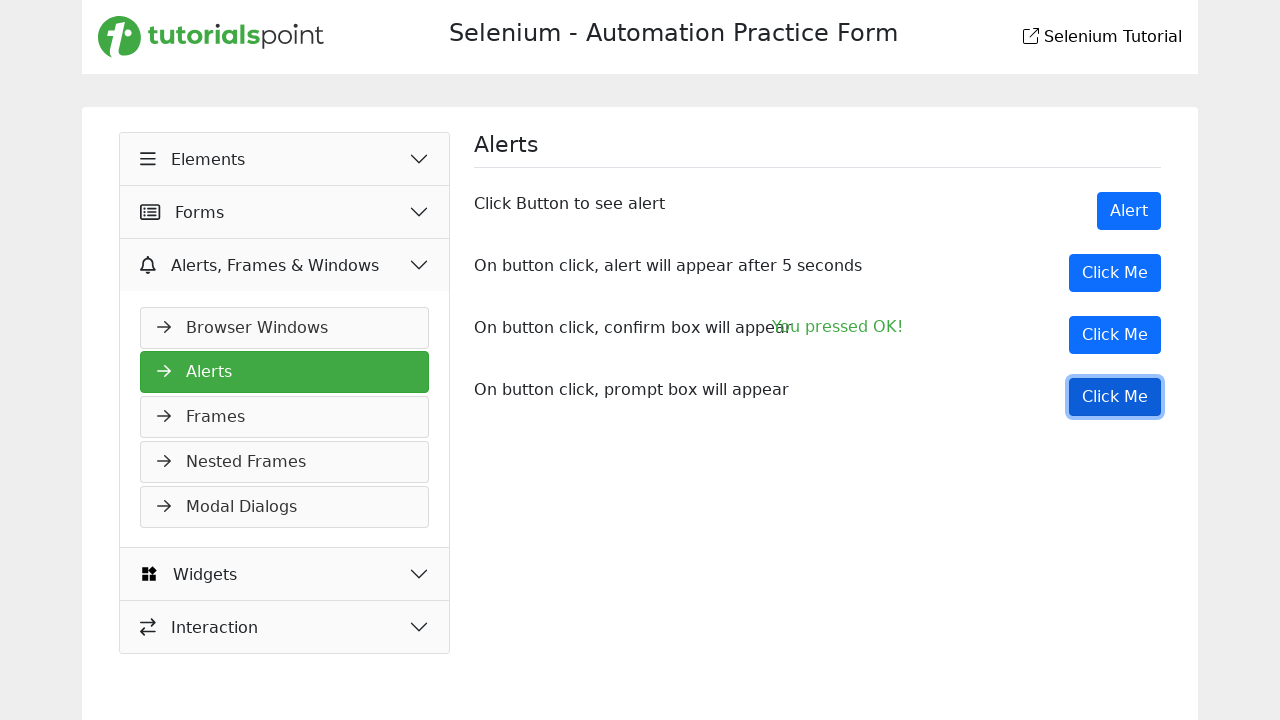